Tests various button interactions and properties including clicking, checking enabled state, verifying location/size/color, hovering, and interacting with an image button

Starting URL: https://www.leafground.com/button.xhtml

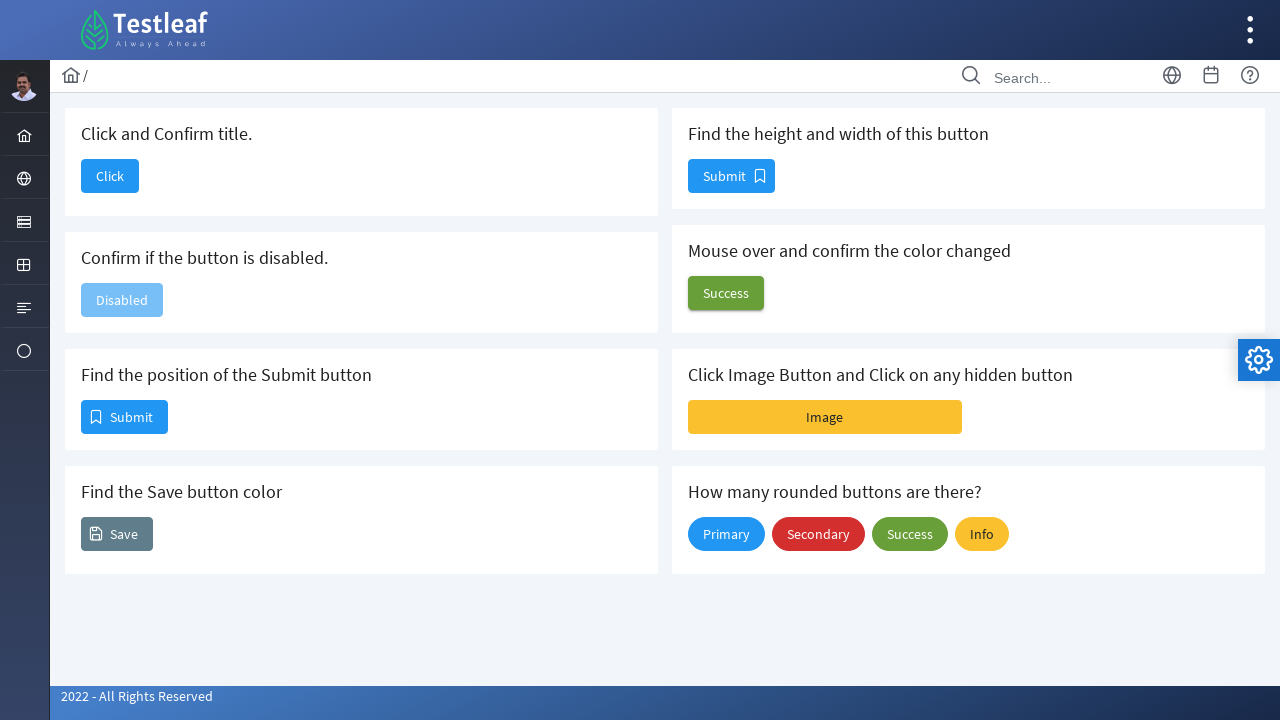

Clicked the 'Click' button to verify navigation at (110, 176) on xpath=//span[text()='Click']
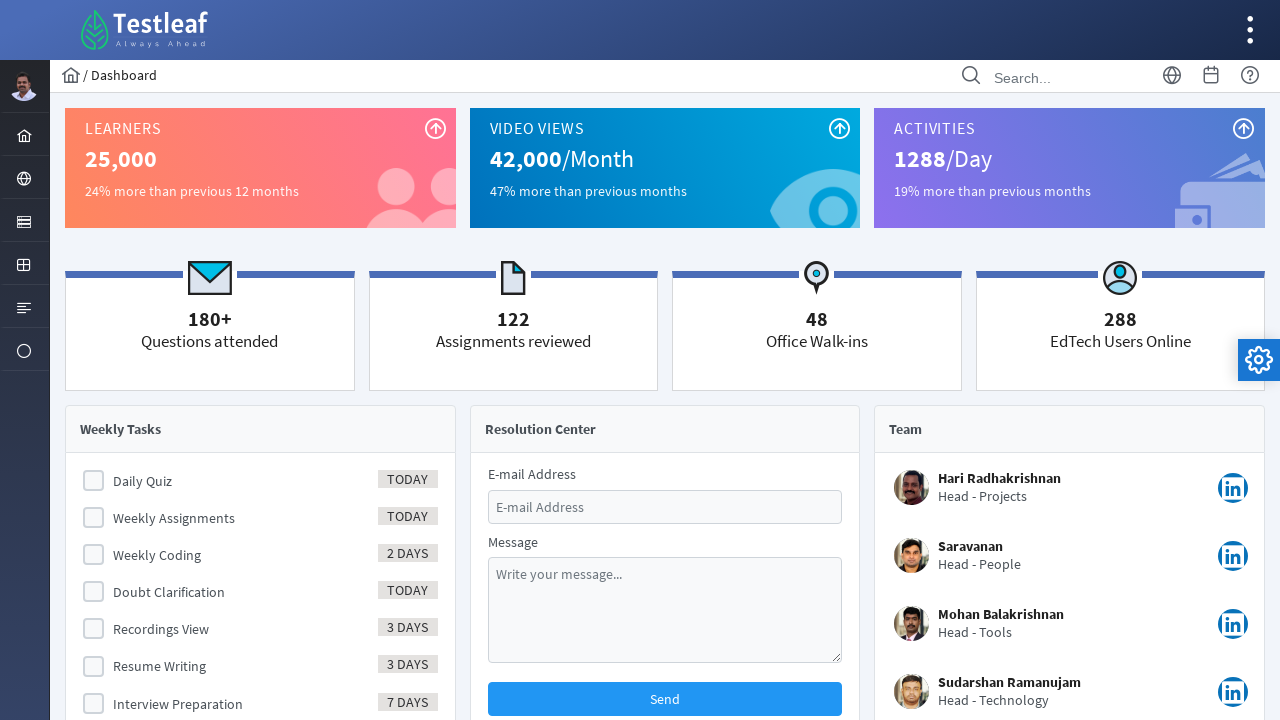

Waited for network to become idle after clicking button
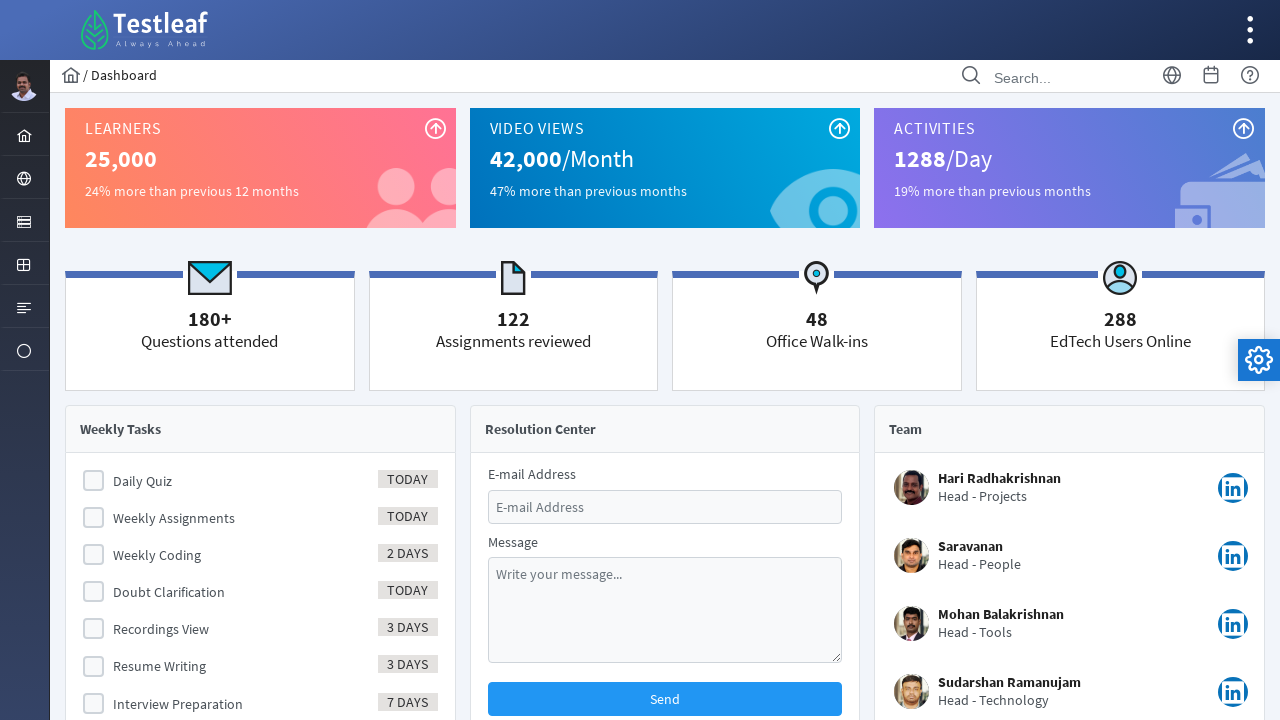

Navigated back to the button page
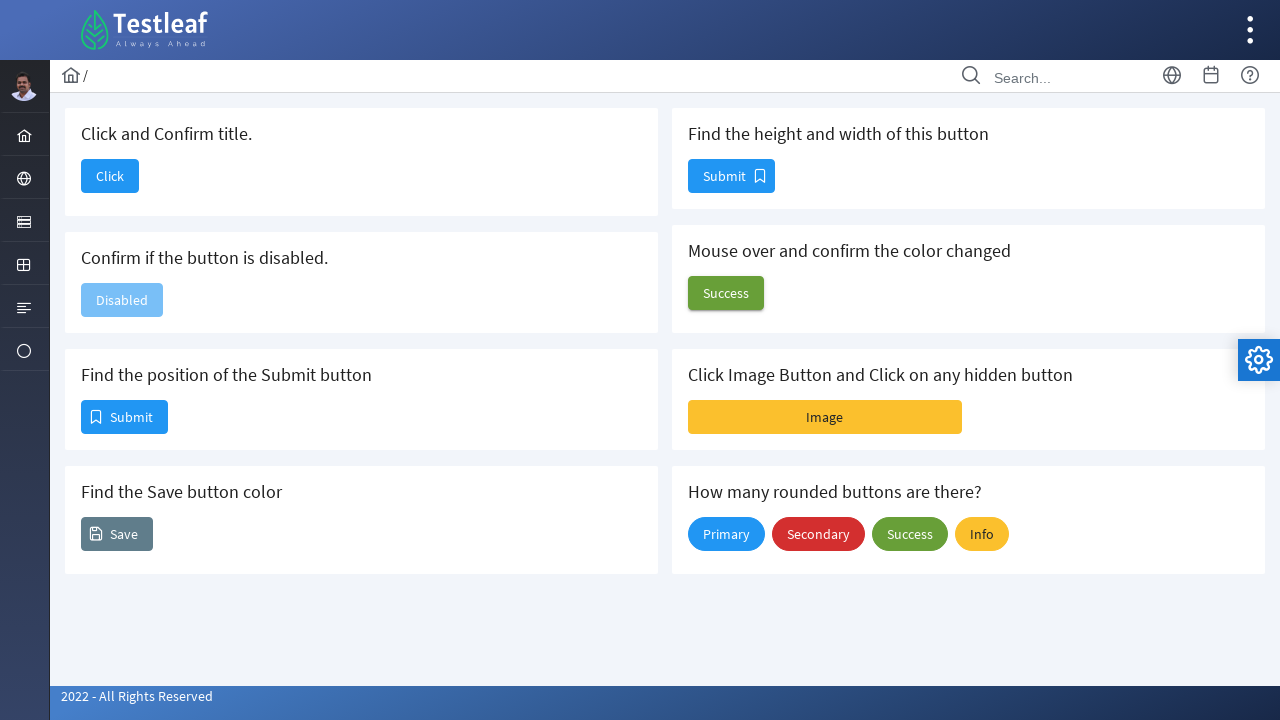

Checked if button is enabled: False
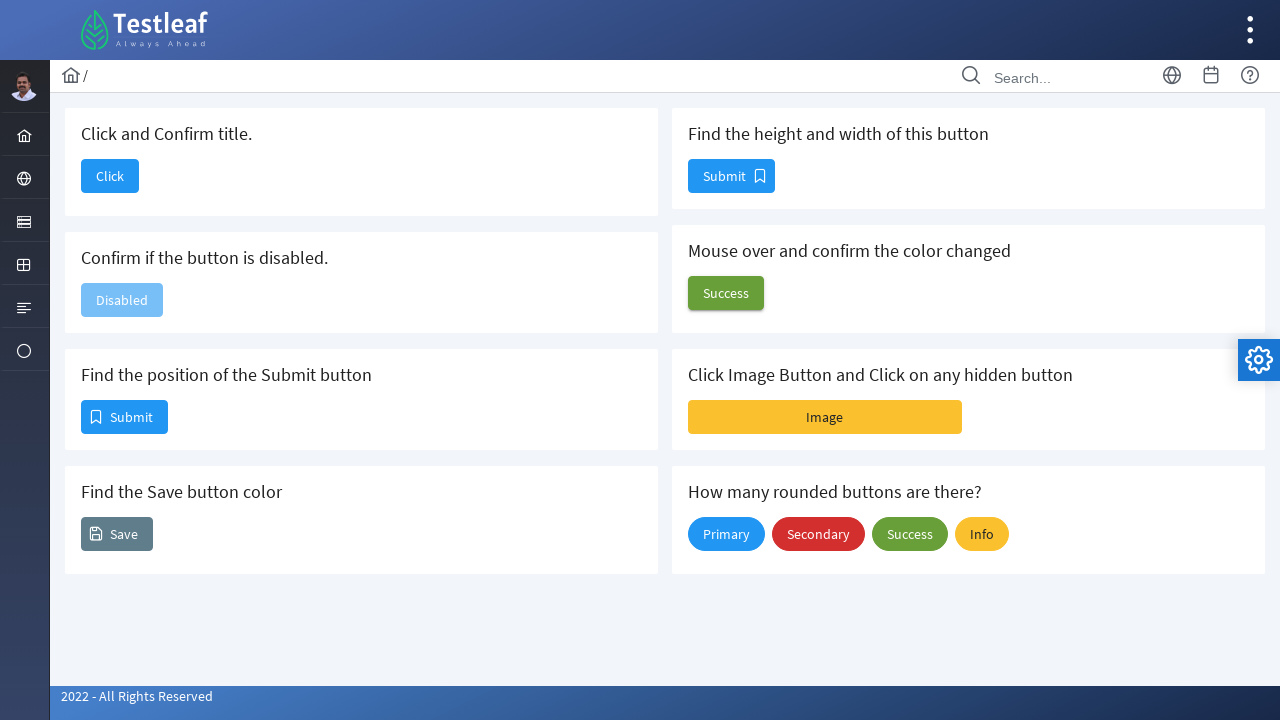

Retrieved Save button location: x=81, y=400
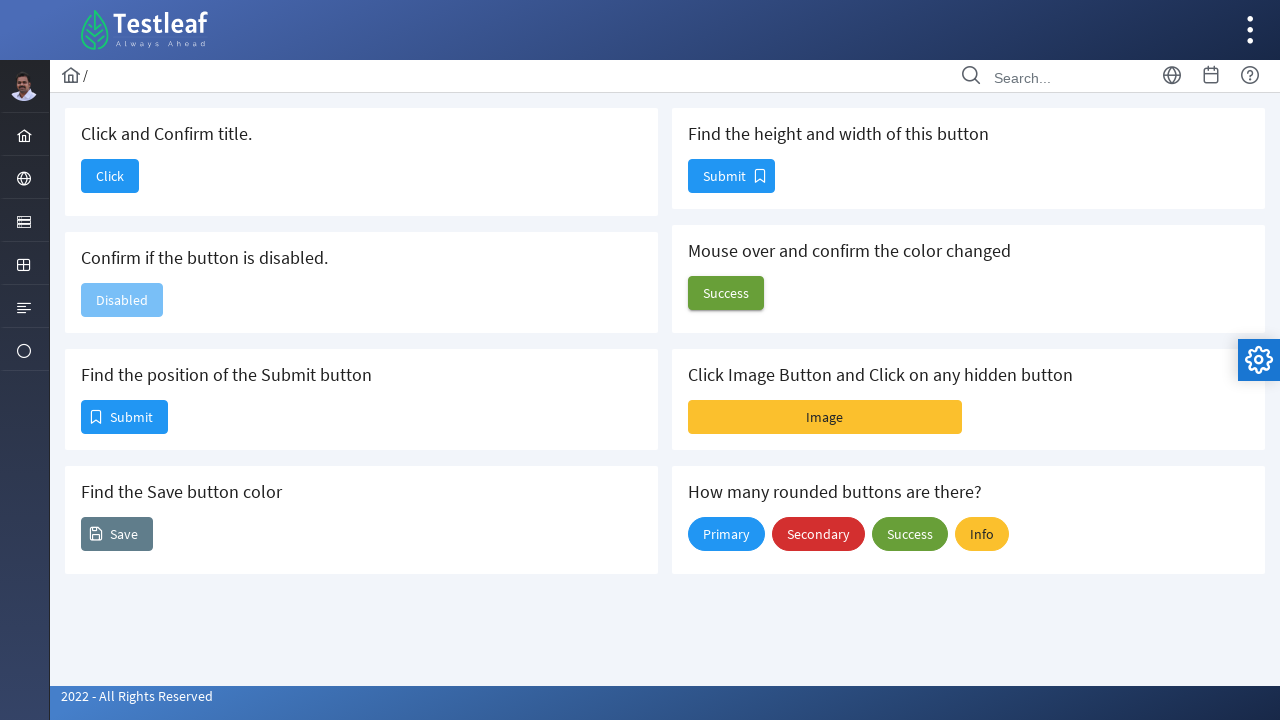

Retrieved Save button color: rgb(96, 125, 139)
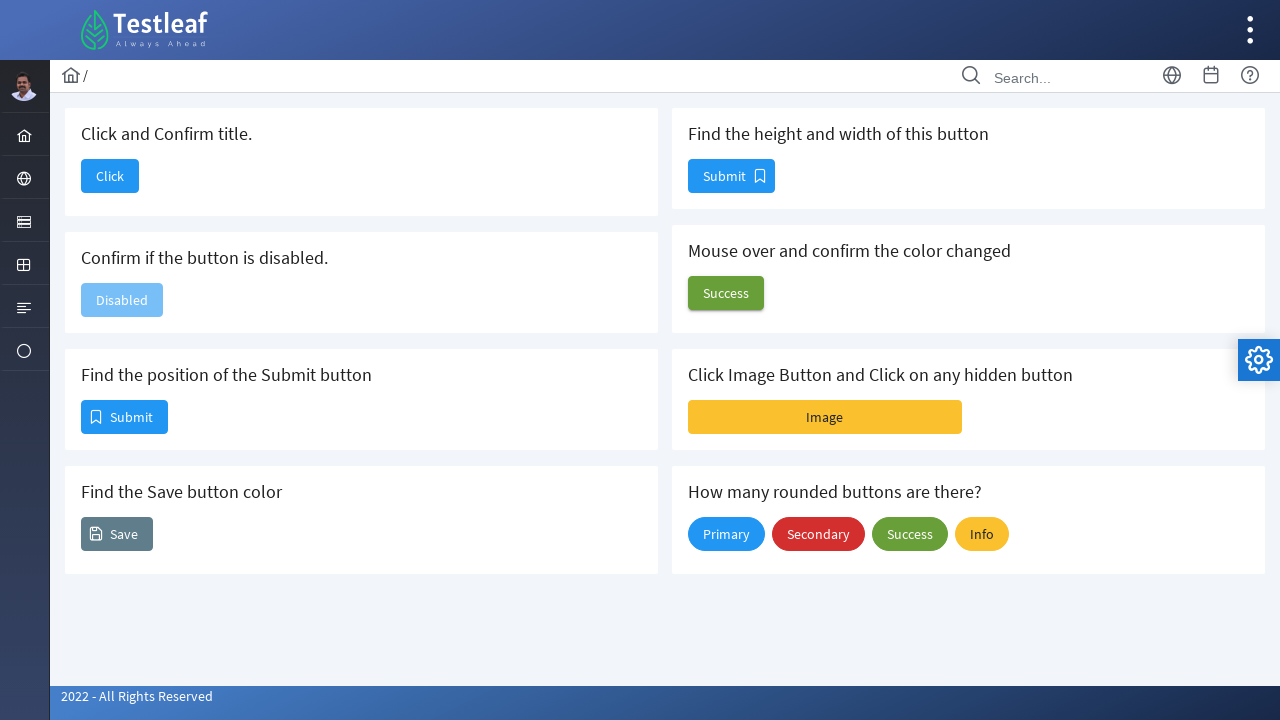

Retrieved Submit button size: width=87, height=34
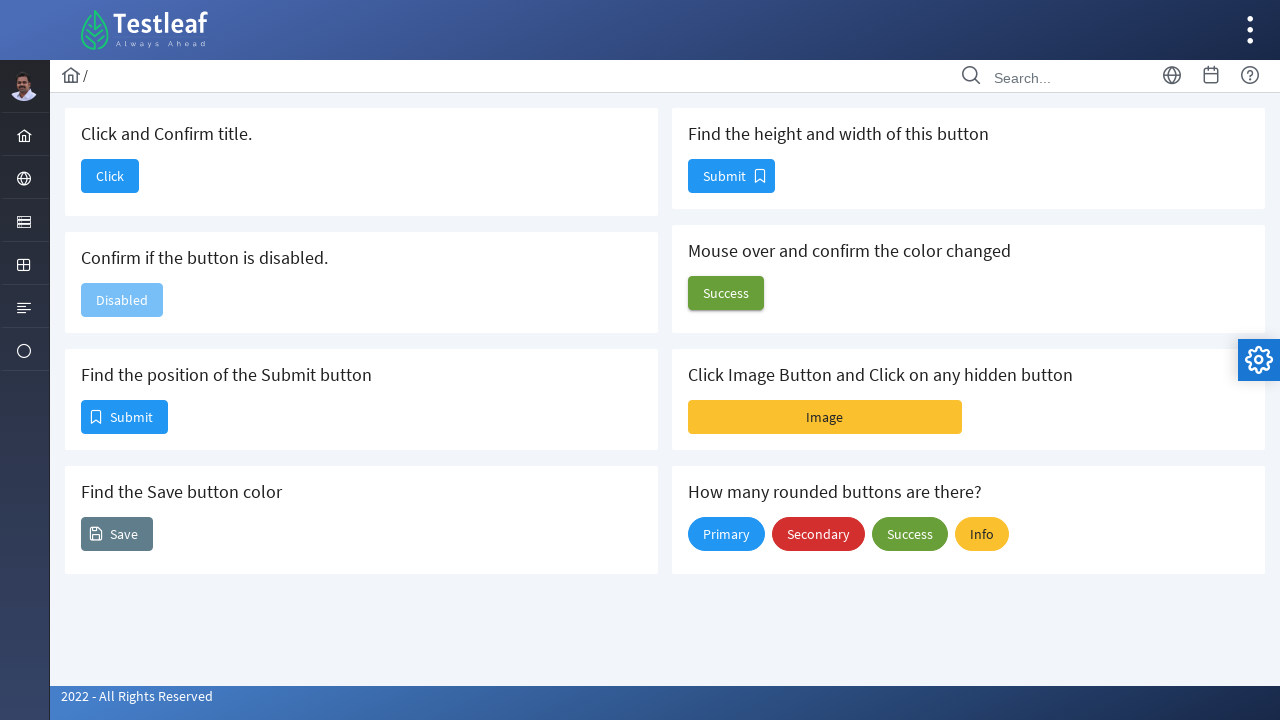

Hovered over Success button to trigger color change at (726, 293) on xpath=//button[@id='j_idt88:j_idt100']
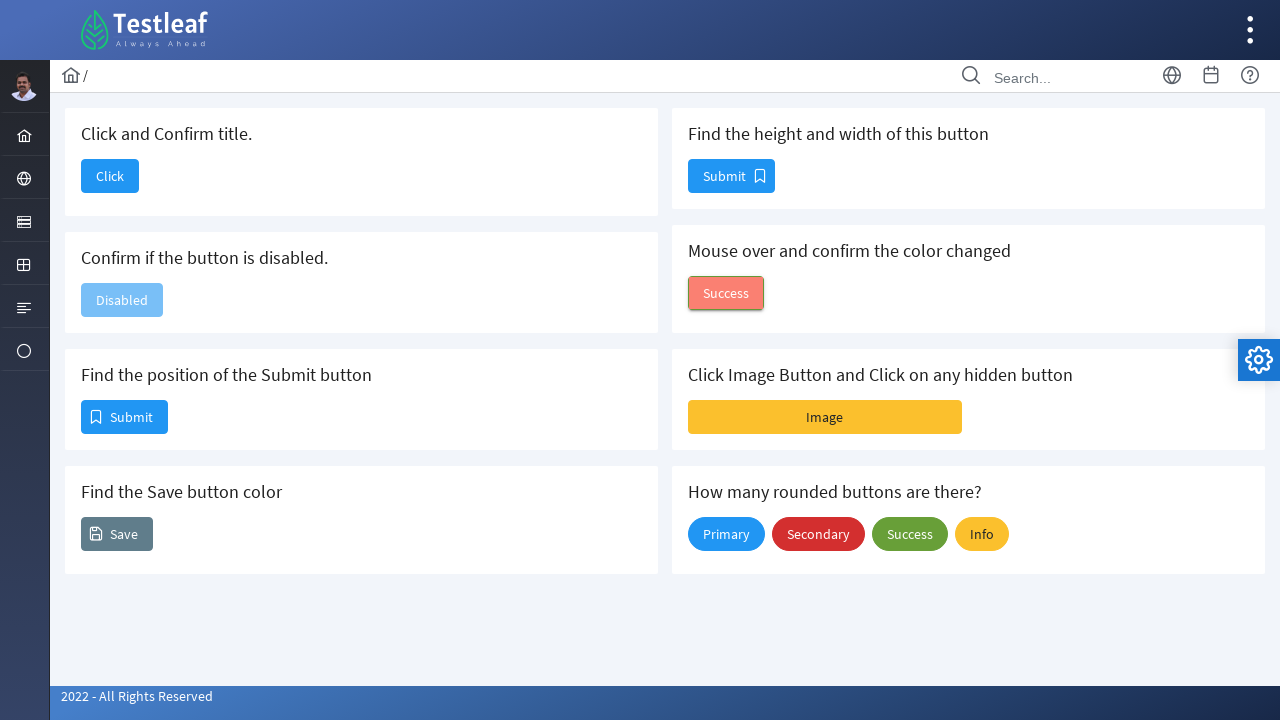

Retrieved Success button style after hover: background-color: salmon;
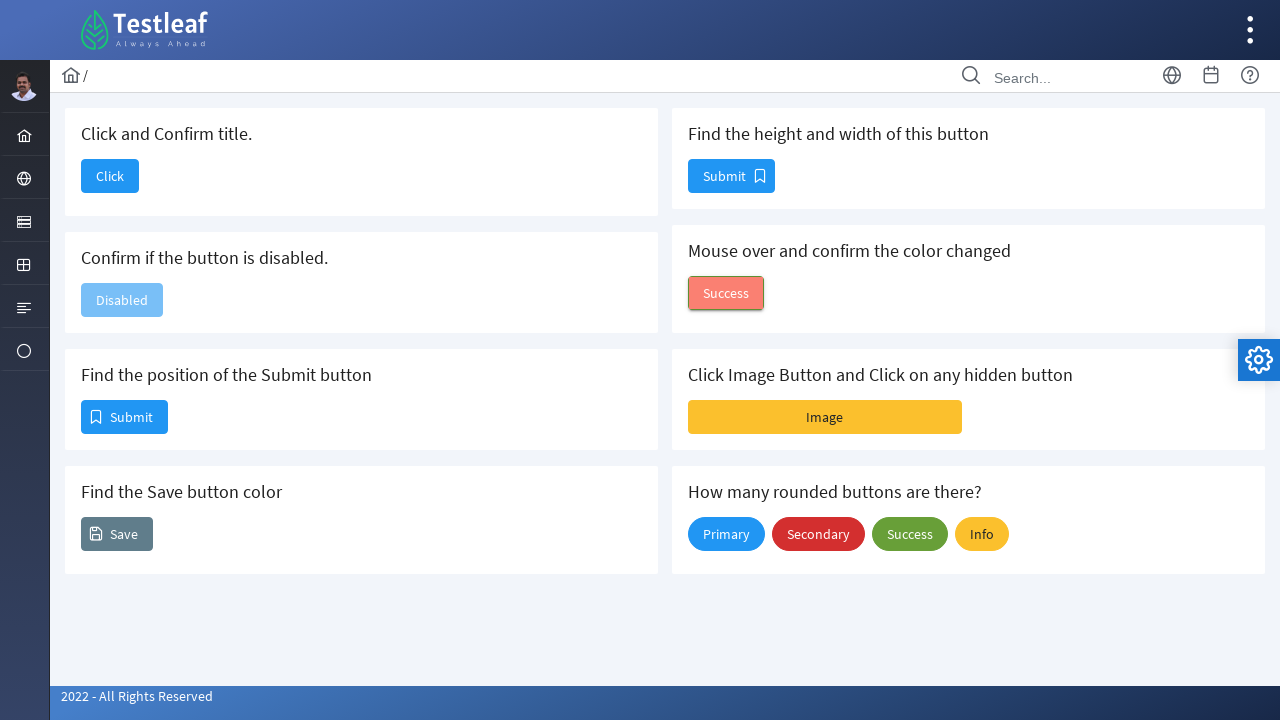

Clicked image button (first click) at (825, 417) on xpath=//button[@id='j_idt88:j_idt102:imageBtn']//span
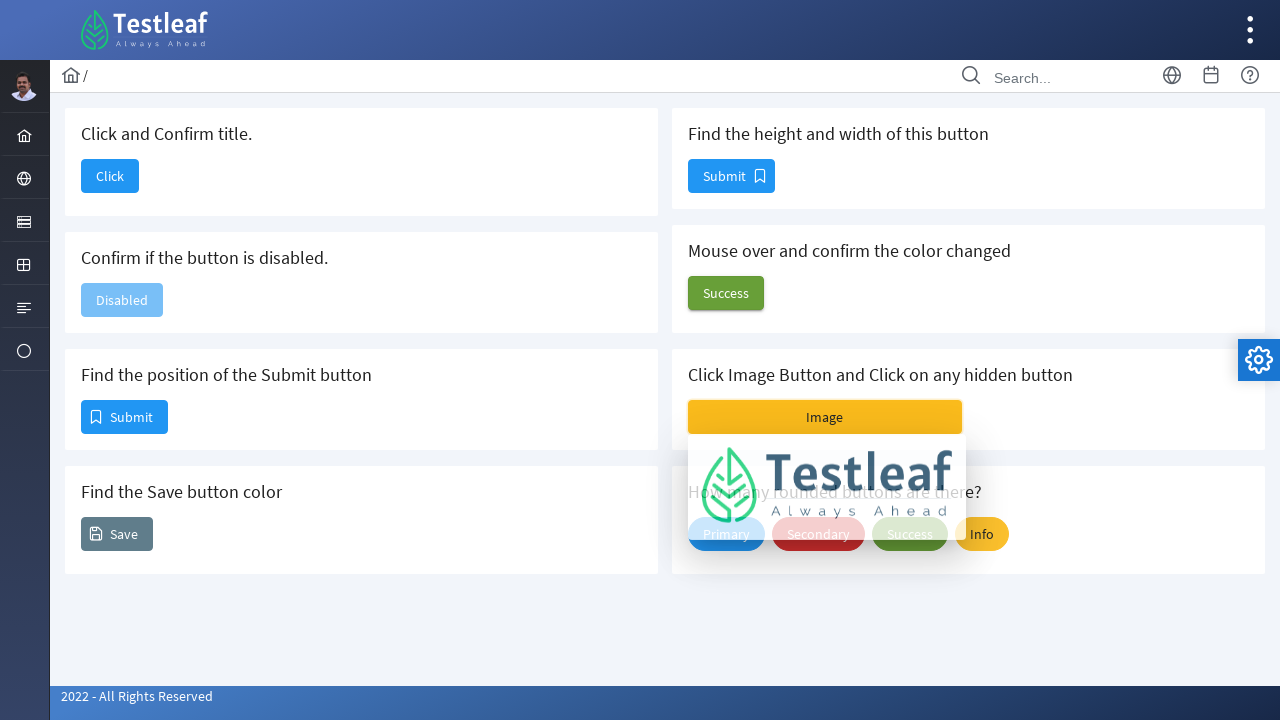

Waited 3 seconds between image button clicks
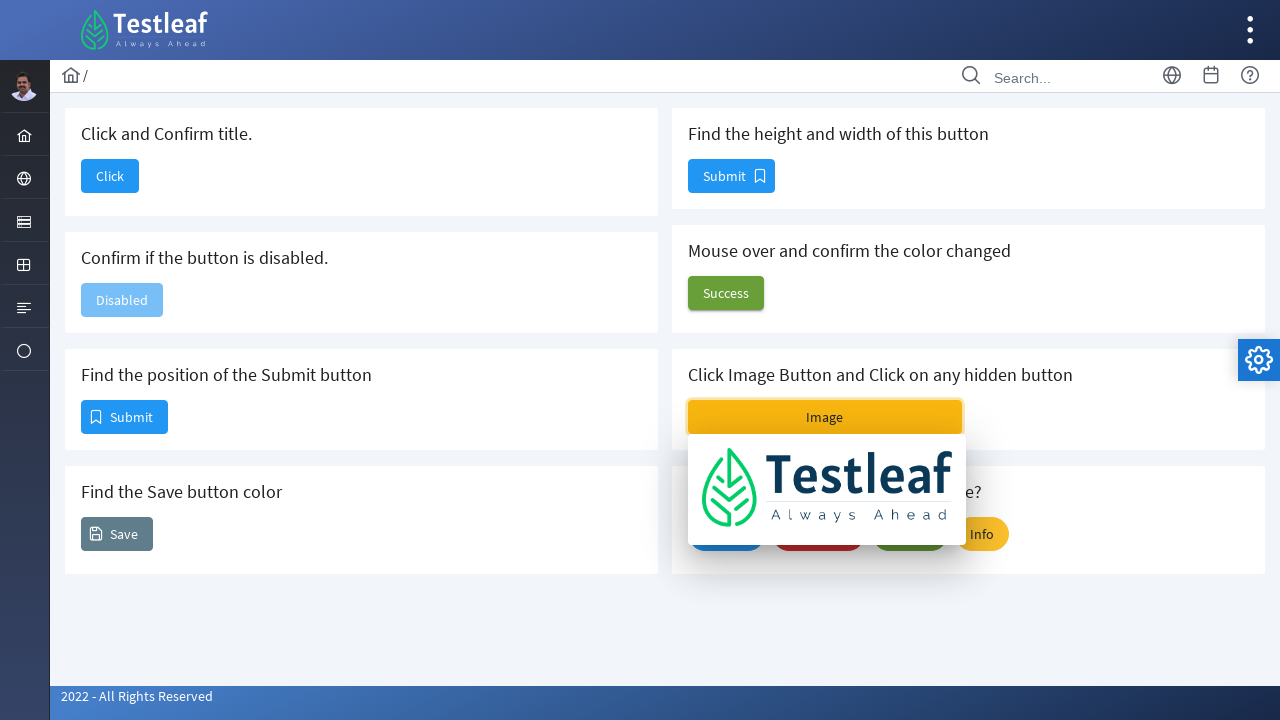

Clicked image button (second click) at (825, 417) on xpath=//button[@id='j_idt88:j_idt102:imageBtn']//span
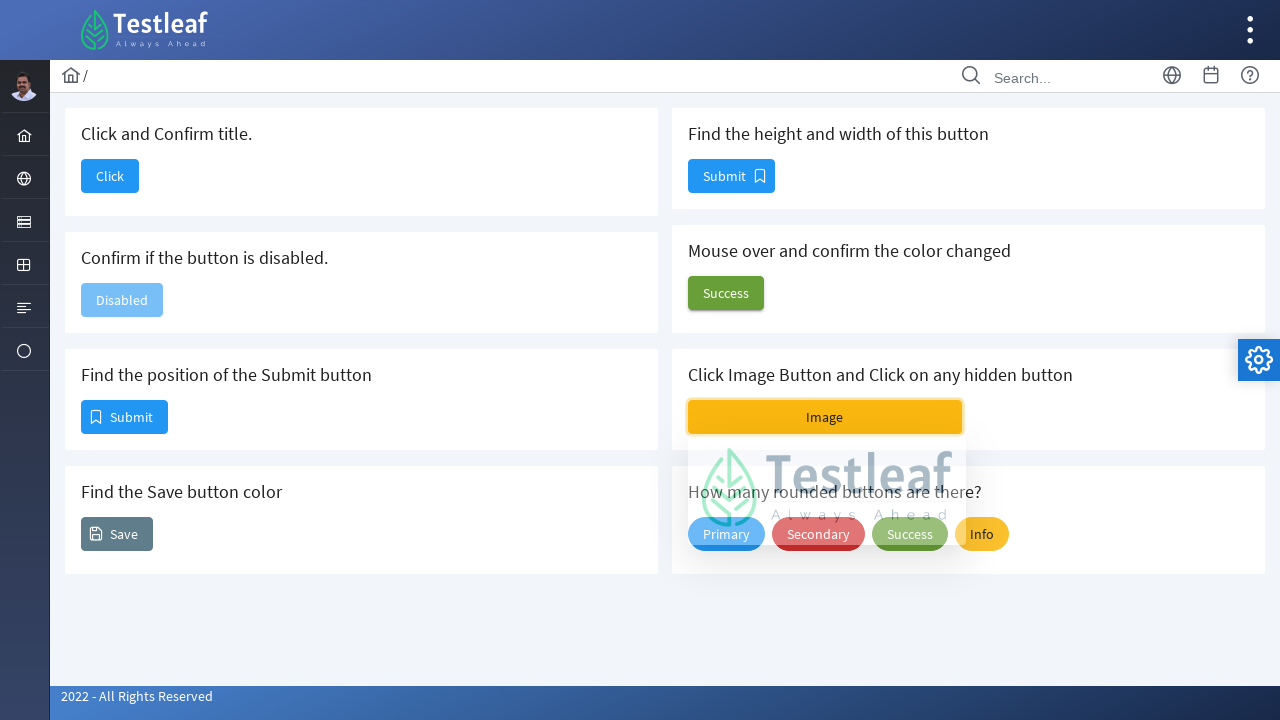

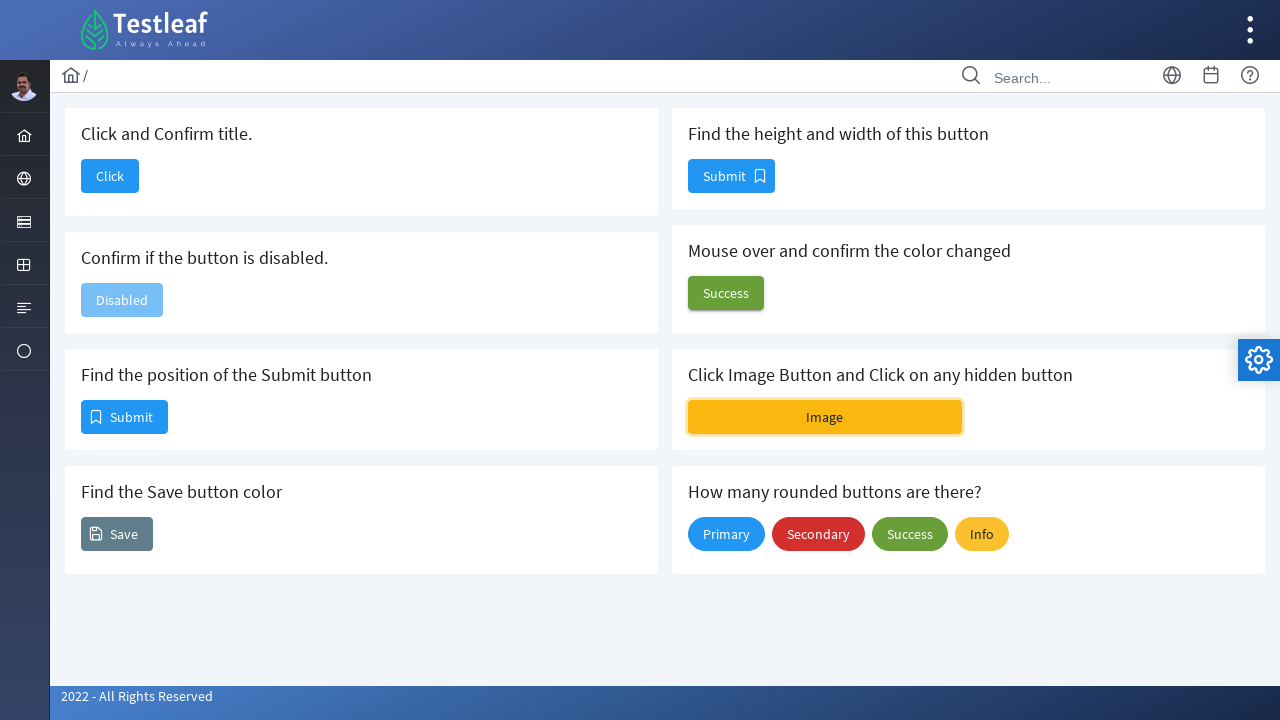